Tests React Semantic UI custom dropdown by selecting different user names and verifying the selection is displayed

Starting URL: https://react.semantic-ui.com/maximize/dropdown-example-selection/

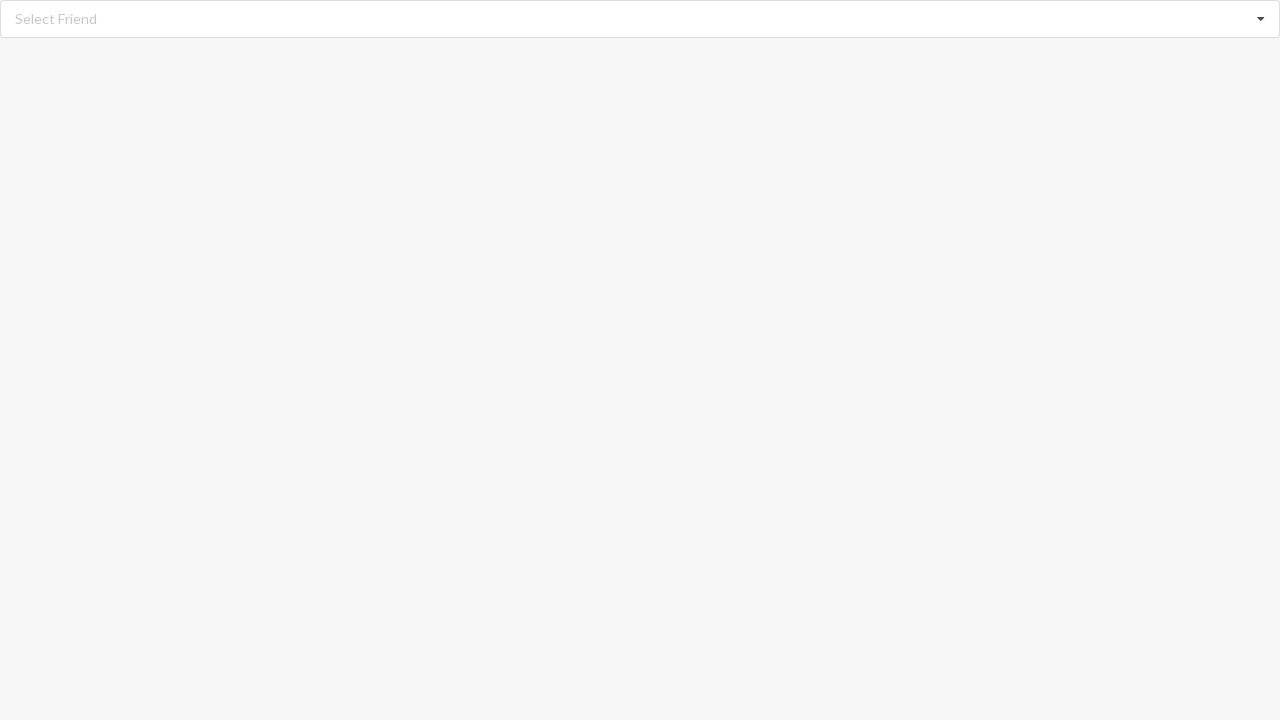

Clicked dropdown icon to open dropdown menu at (1261, 19) on xpath=//i[@class='dropdown icon']
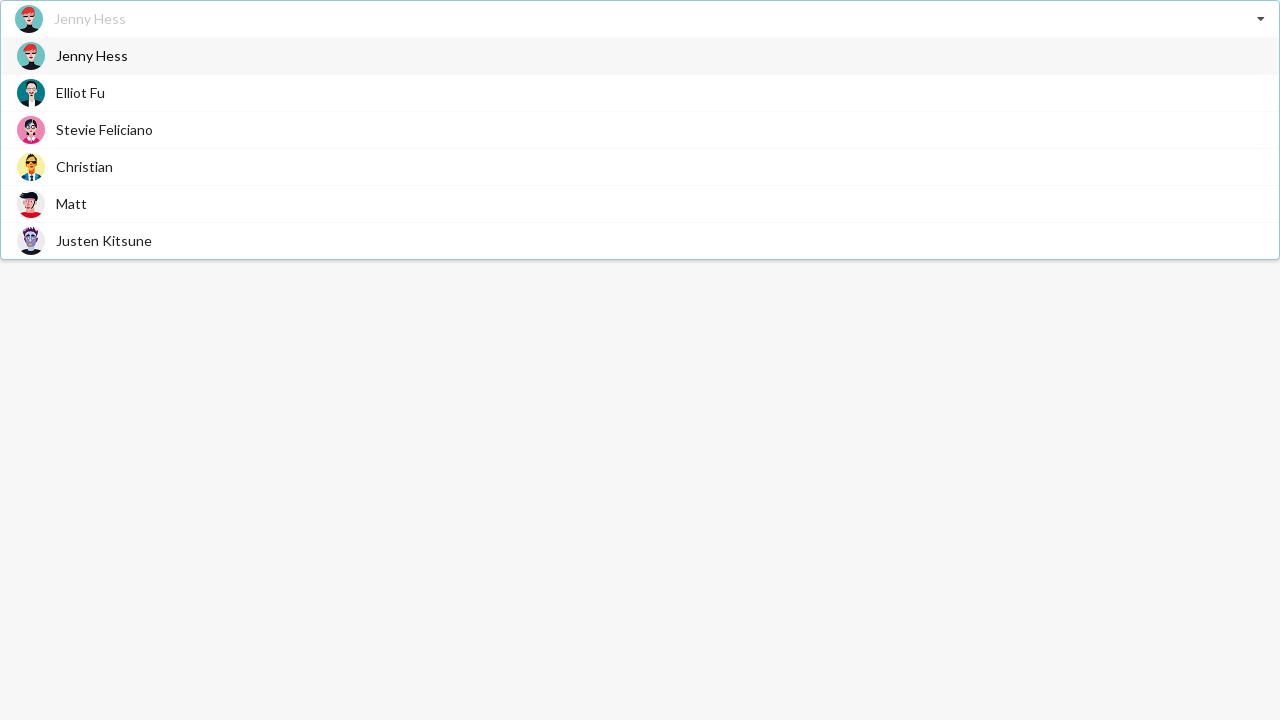

Dropdown options loaded and visible
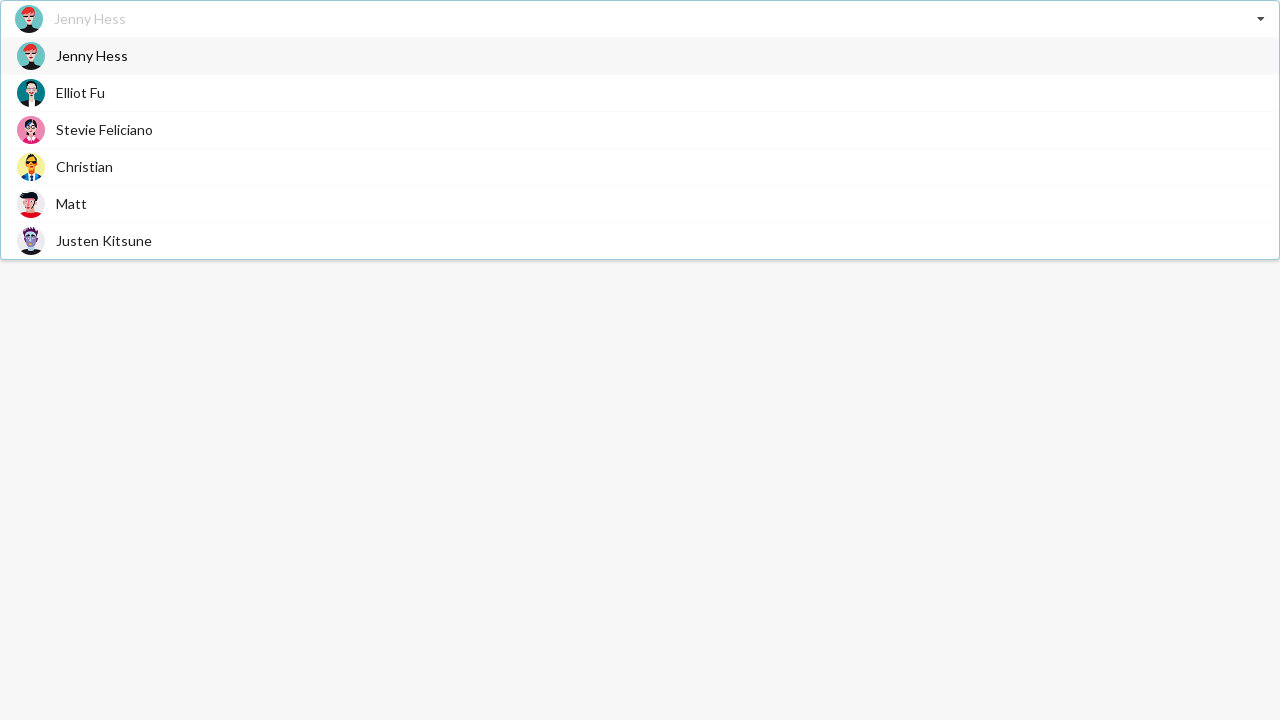

Selected 'Stevie Feliciano' from dropdown options at (104, 130) on xpath=//div[@role='option']/span[text()='Stevie Feliciano']
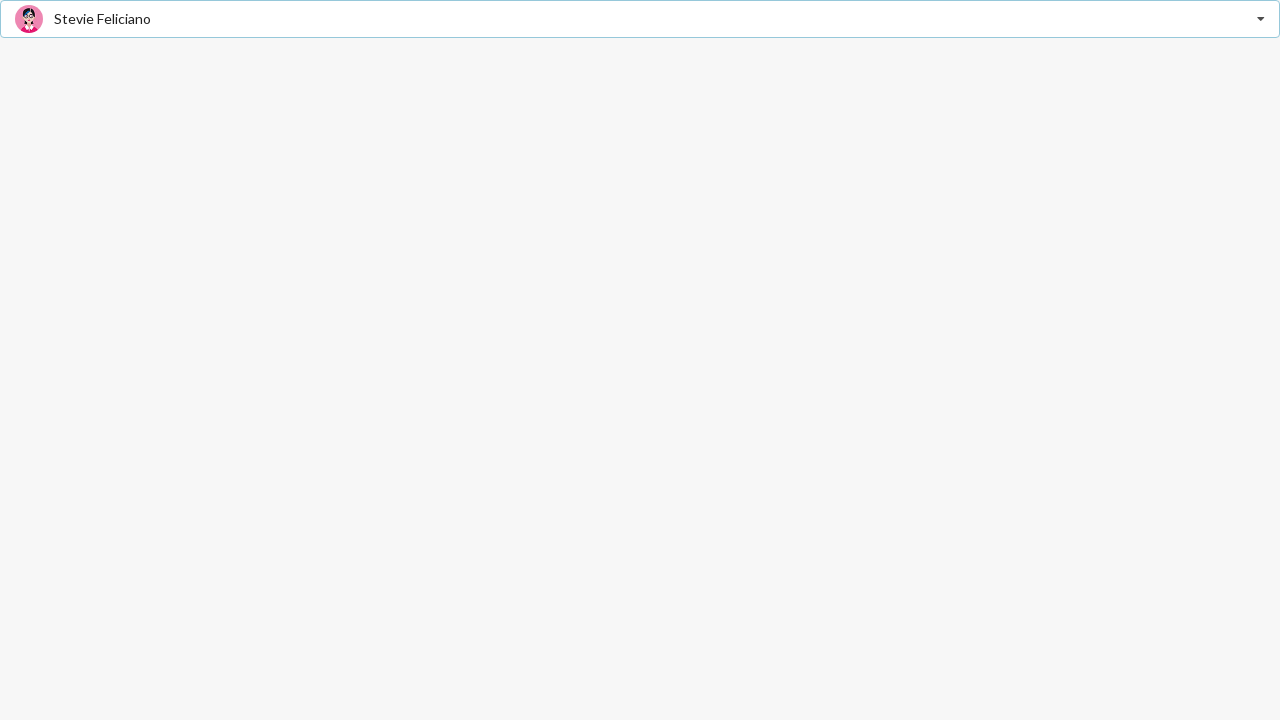

Verified 'Stevie Feliciano' is displayed as selected value
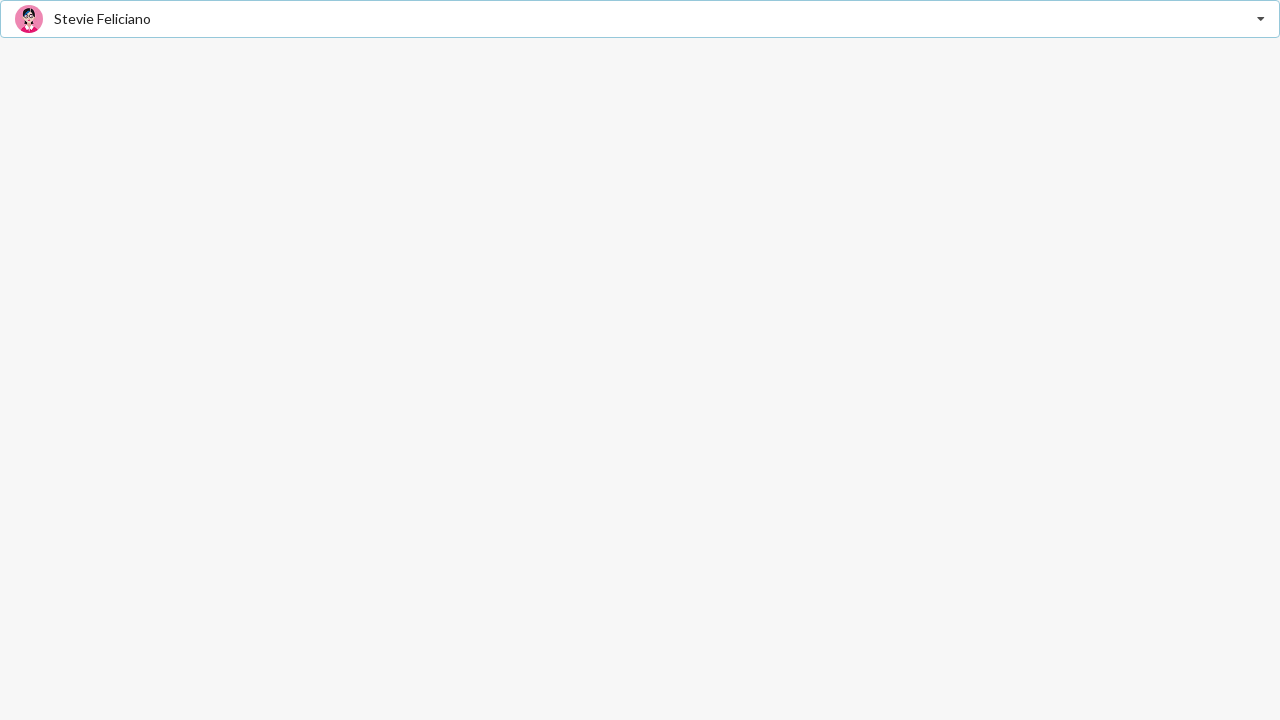

Clicked dropdown icon to open dropdown menu at (1261, 19) on xpath=//i[@class='dropdown icon']
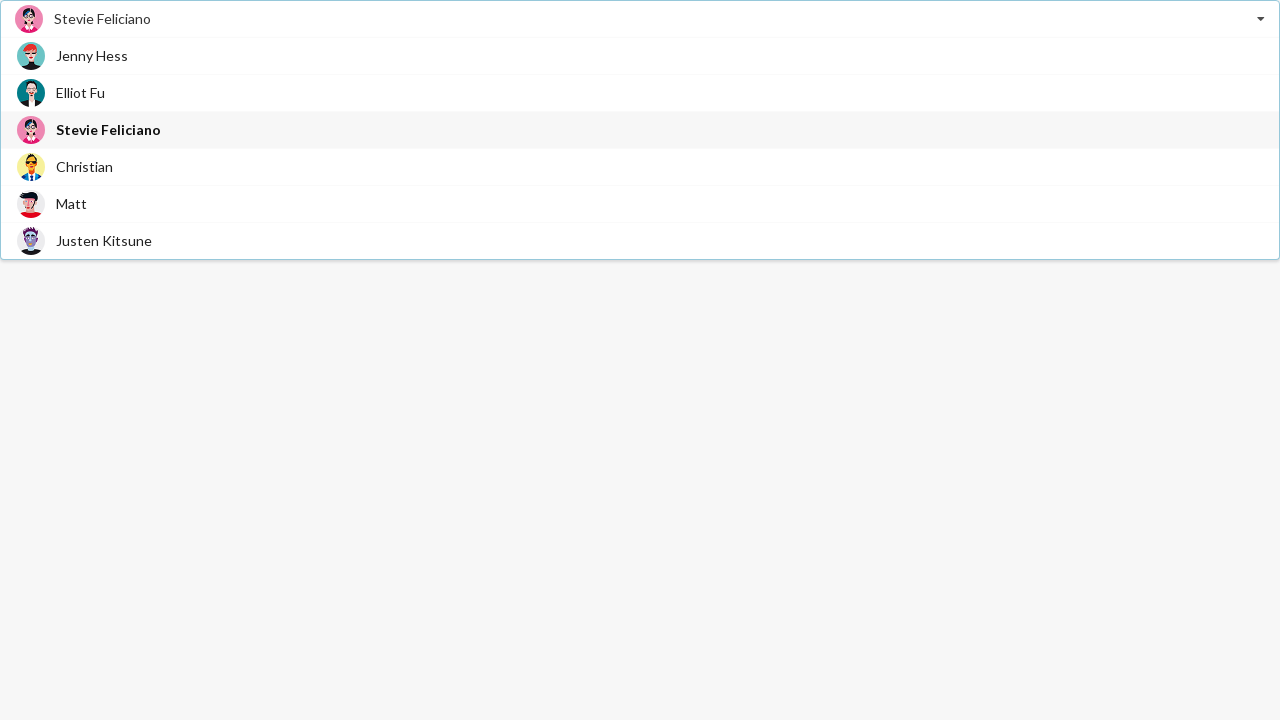

Dropdown options loaded and visible
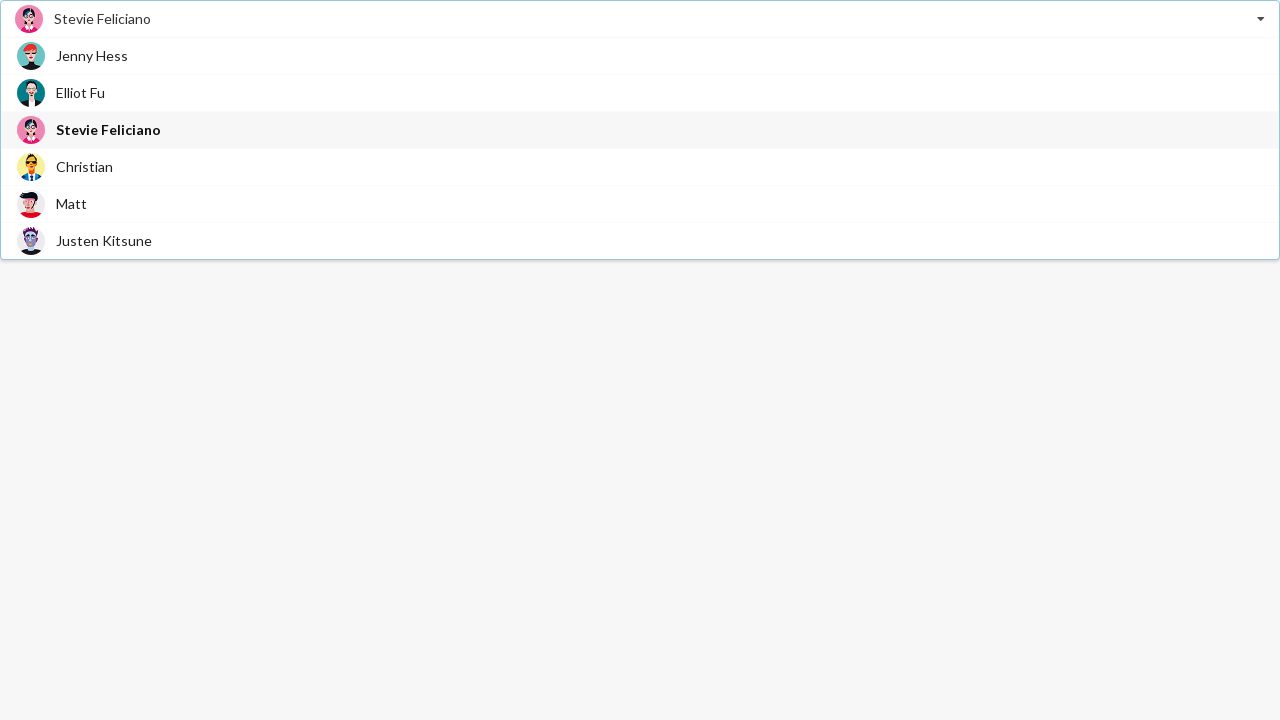

Selected 'Jenny Hess' from dropdown options at (92, 56) on xpath=//div[@role='option']/span[text()='Jenny Hess']
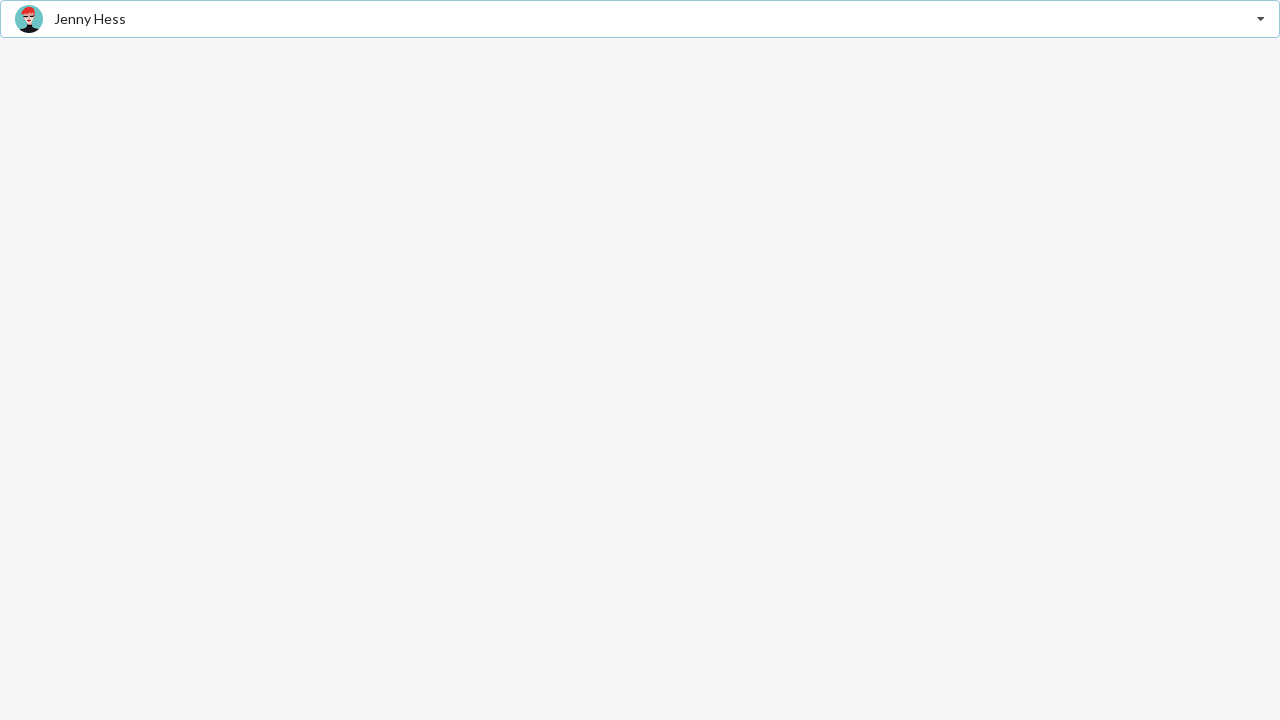

Verified 'Jenny Hess' is displayed as selected value
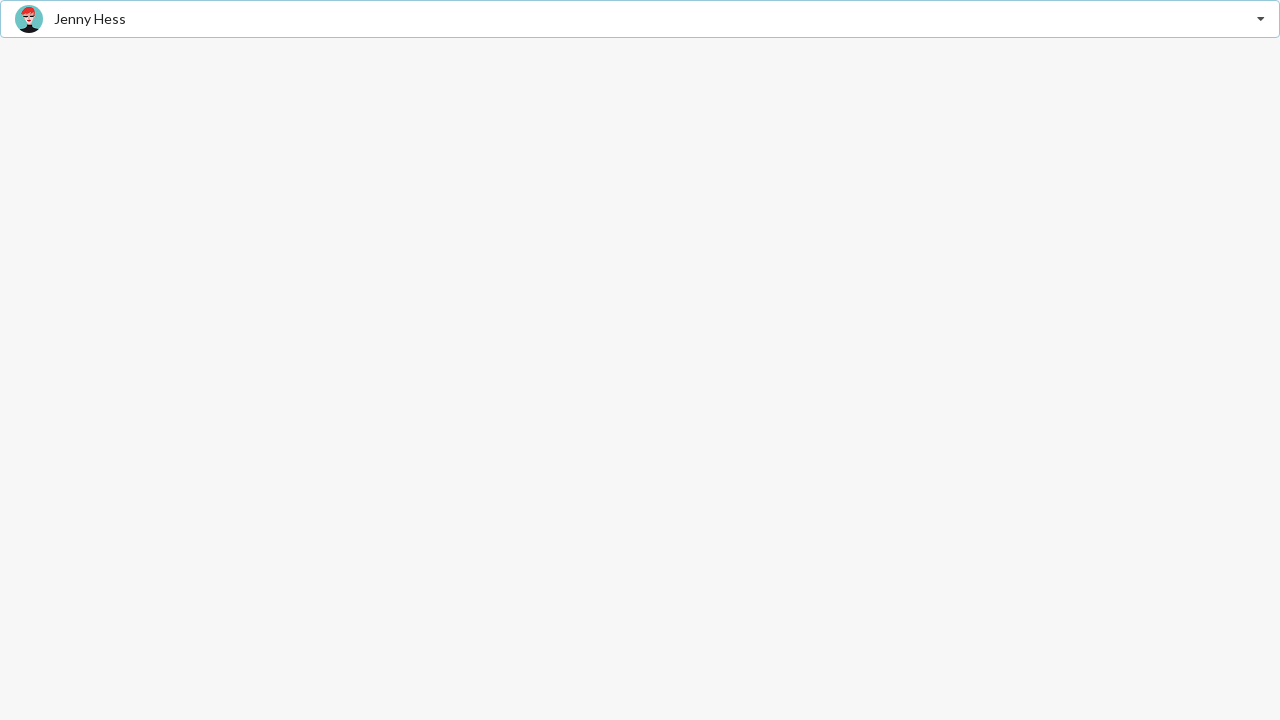

Clicked dropdown icon to open dropdown menu at (1261, 19) on xpath=//i[@class='dropdown icon']
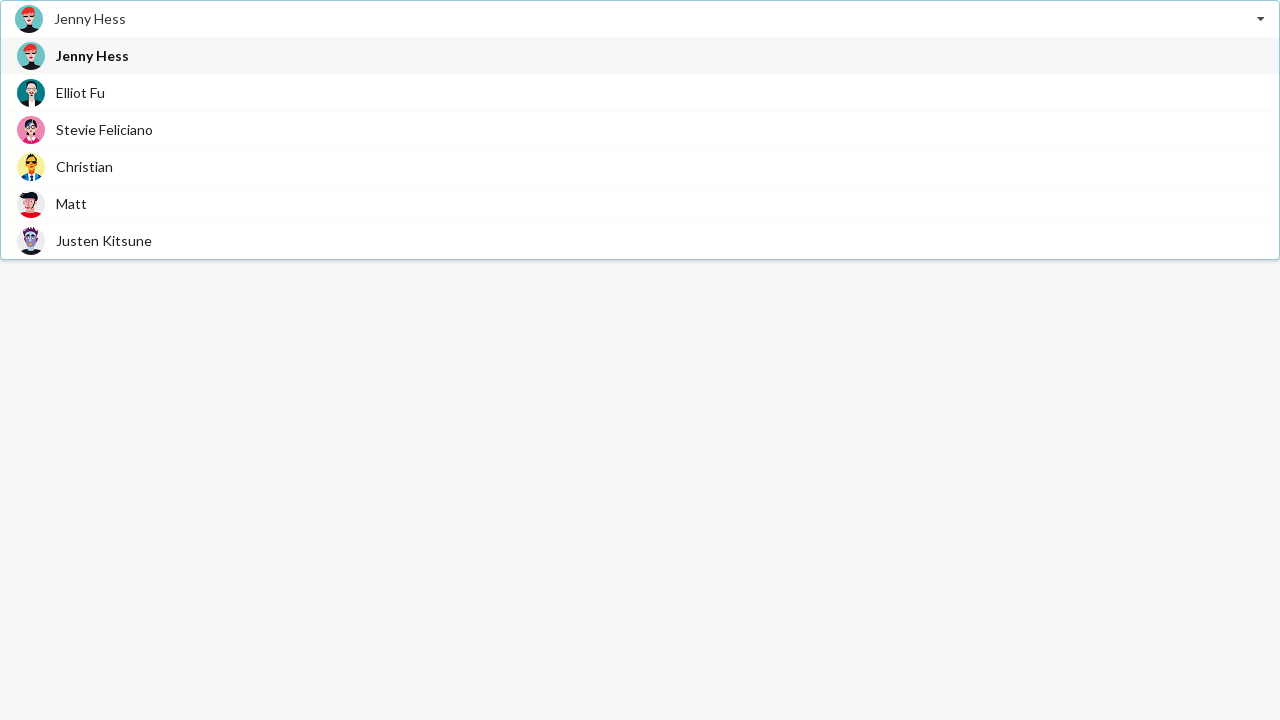

Dropdown options loaded and visible
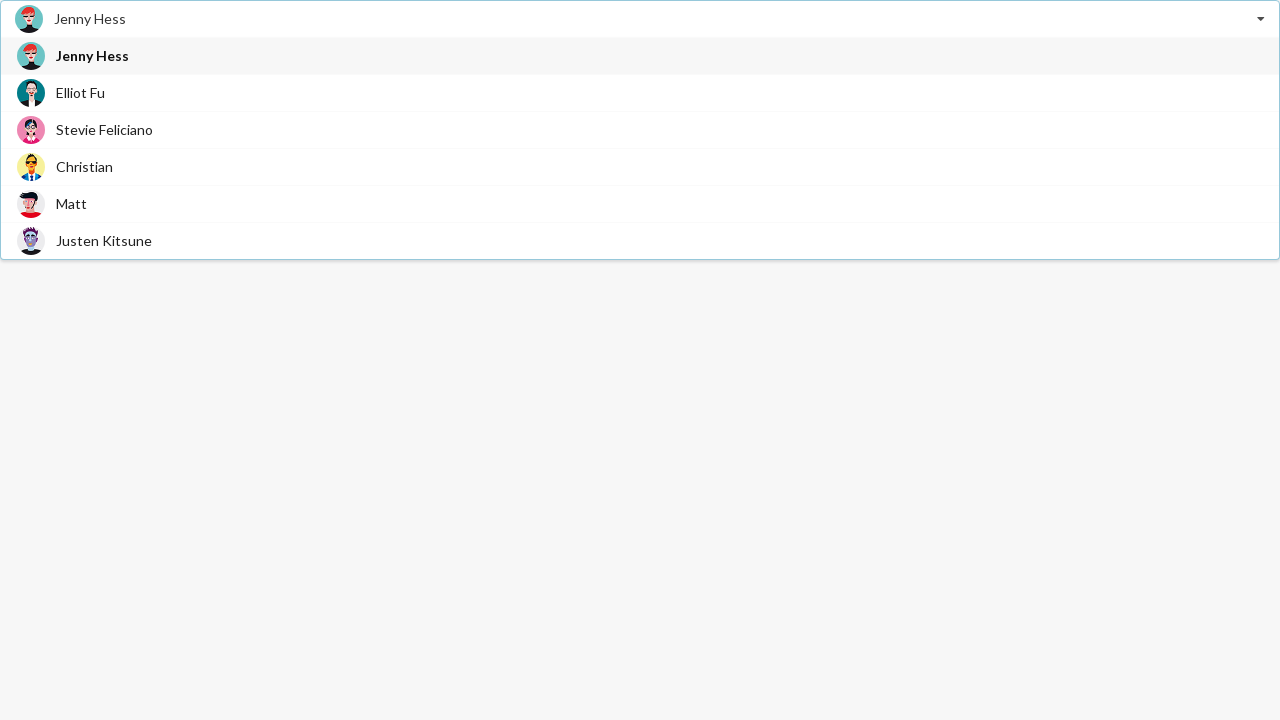

Selected 'Christian' from dropdown options at (84, 166) on xpath=//div[@role='option']/span[text()='Christian']
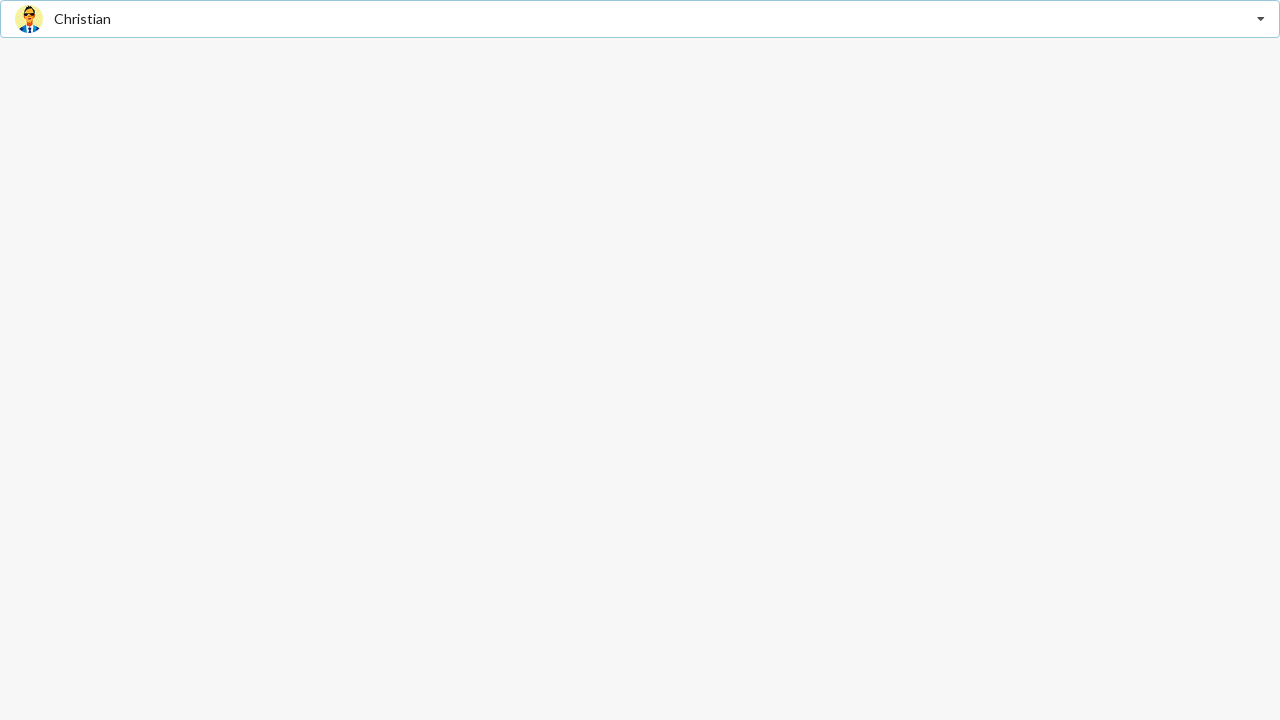

Verified 'Christian' is displayed as selected value
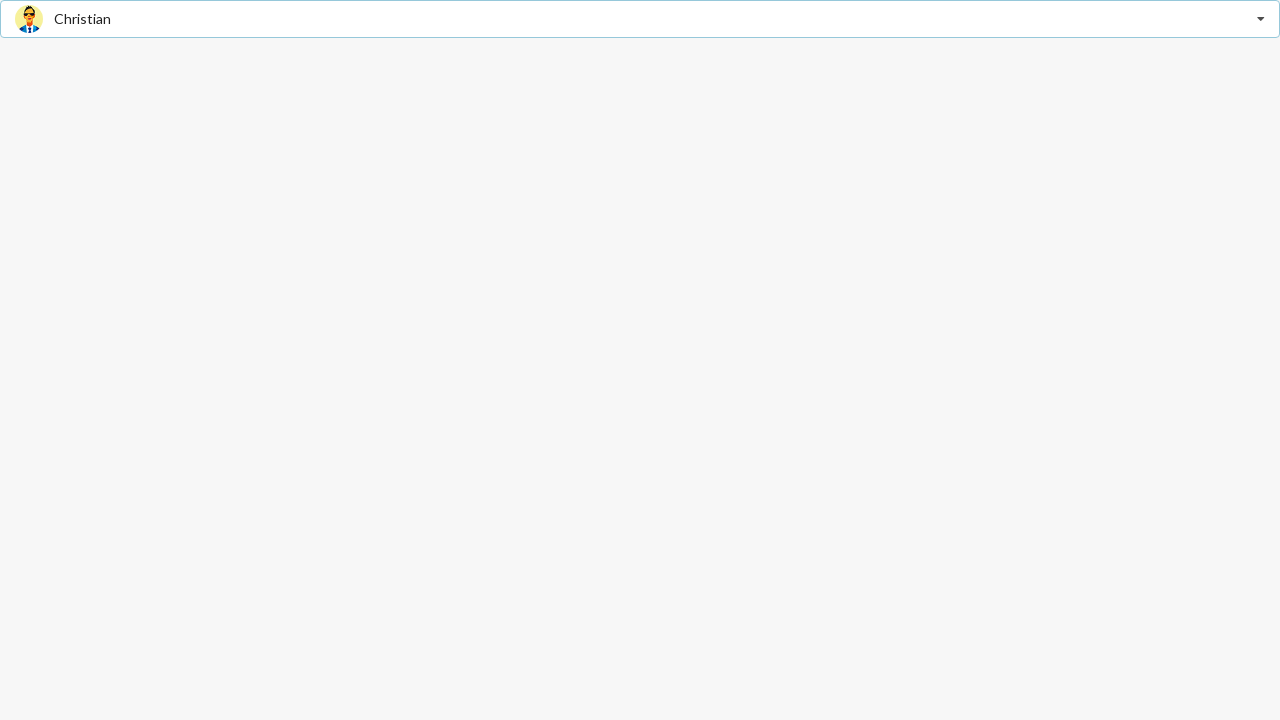

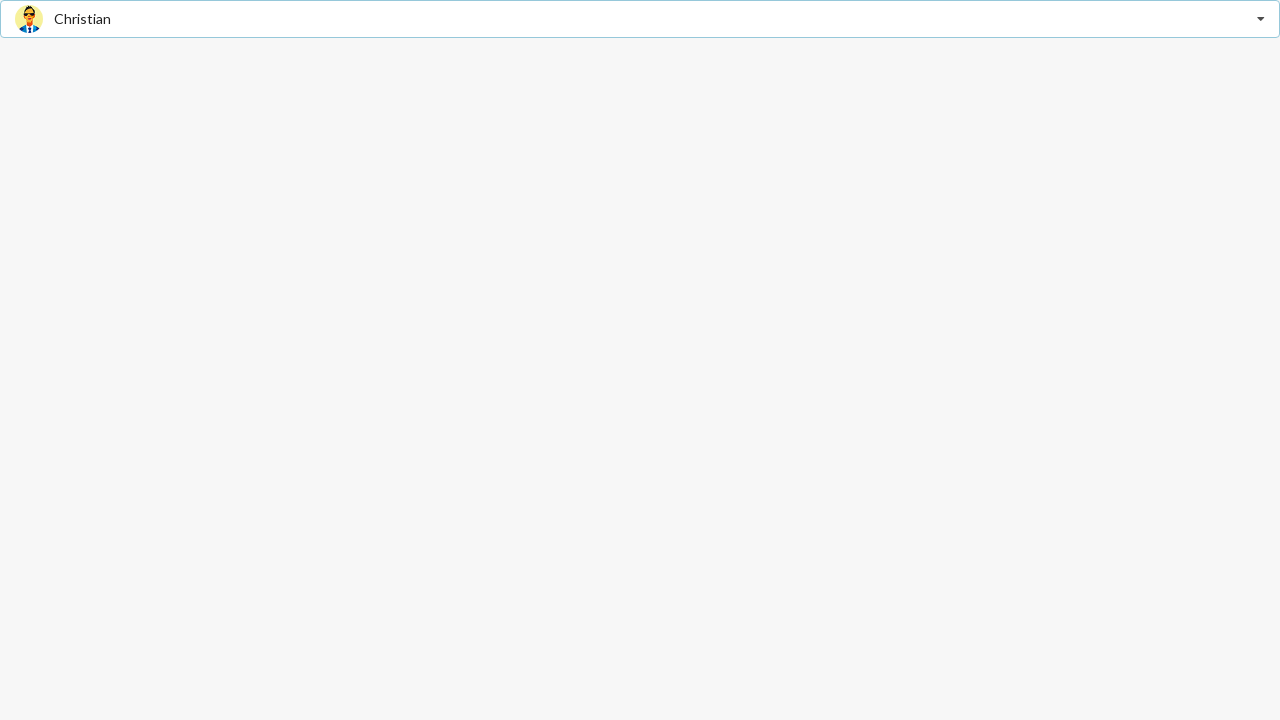